Clicks the "Selenide examples" link and verifies it navigates to the GitHub organization page

Starting URL: https://selenide.org/quick-start.html

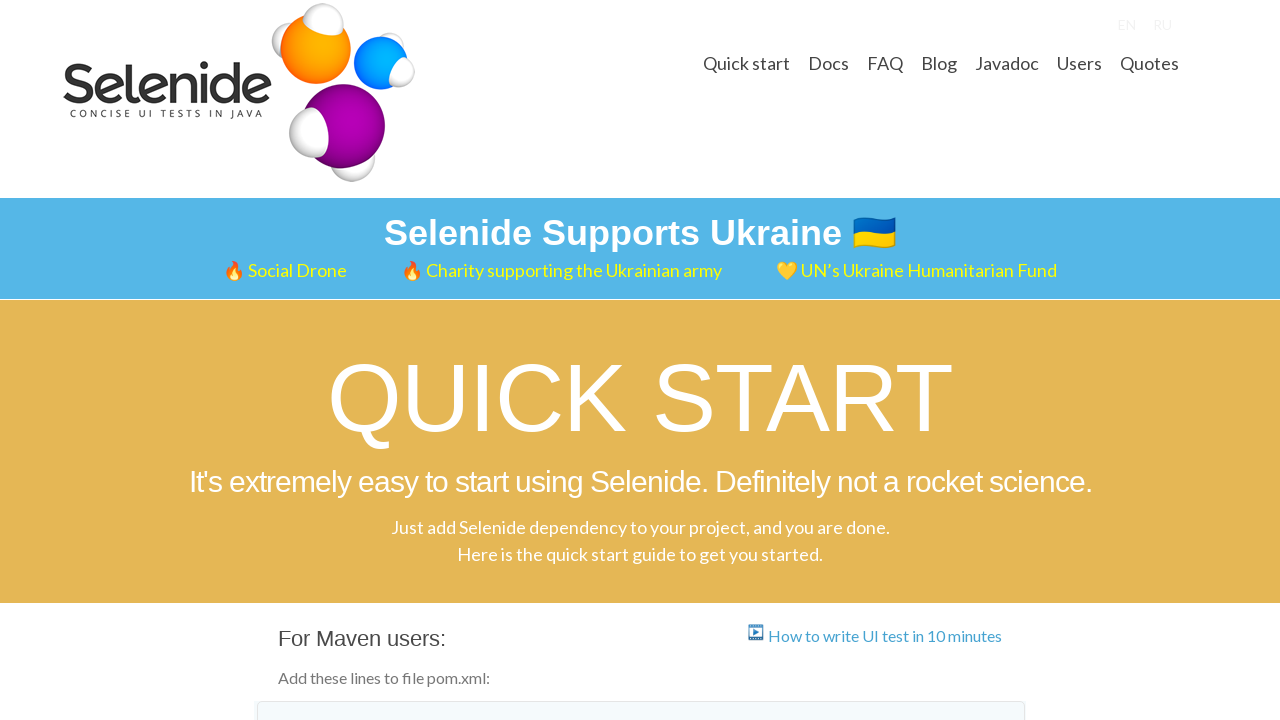

Located 'Selenide examples' link element
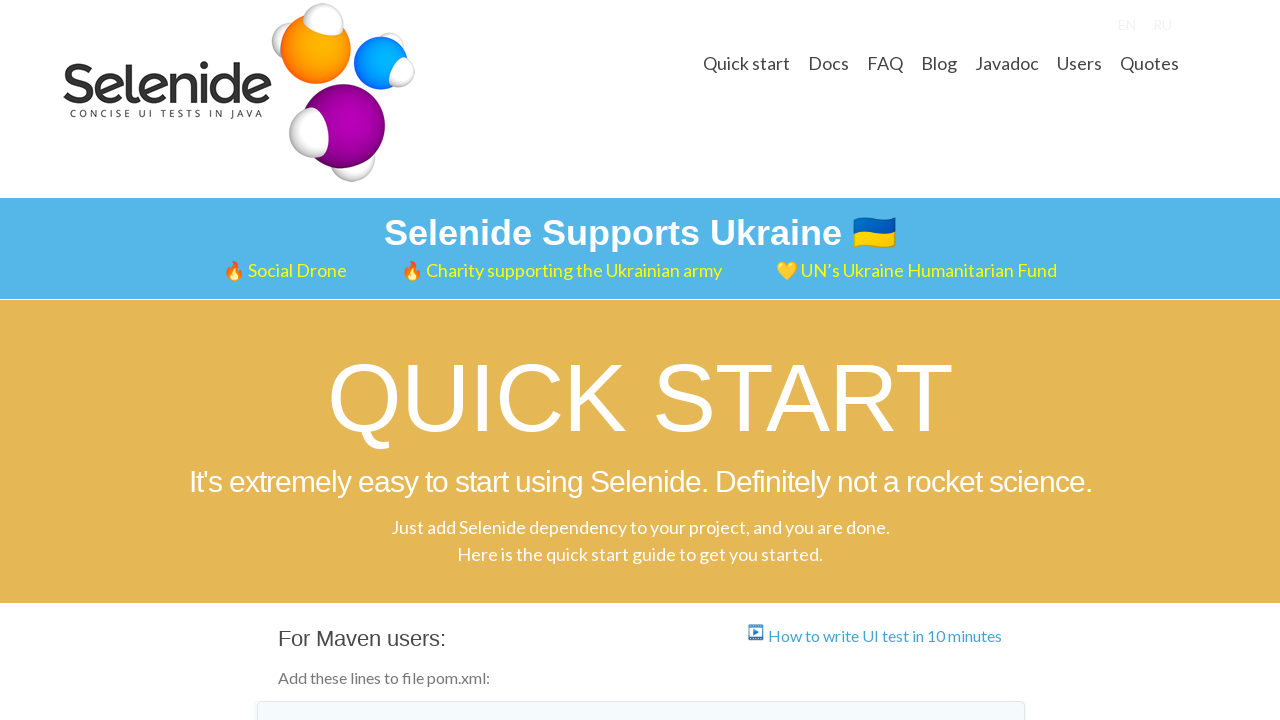

Waited for 'Selenide examples' link to be visible
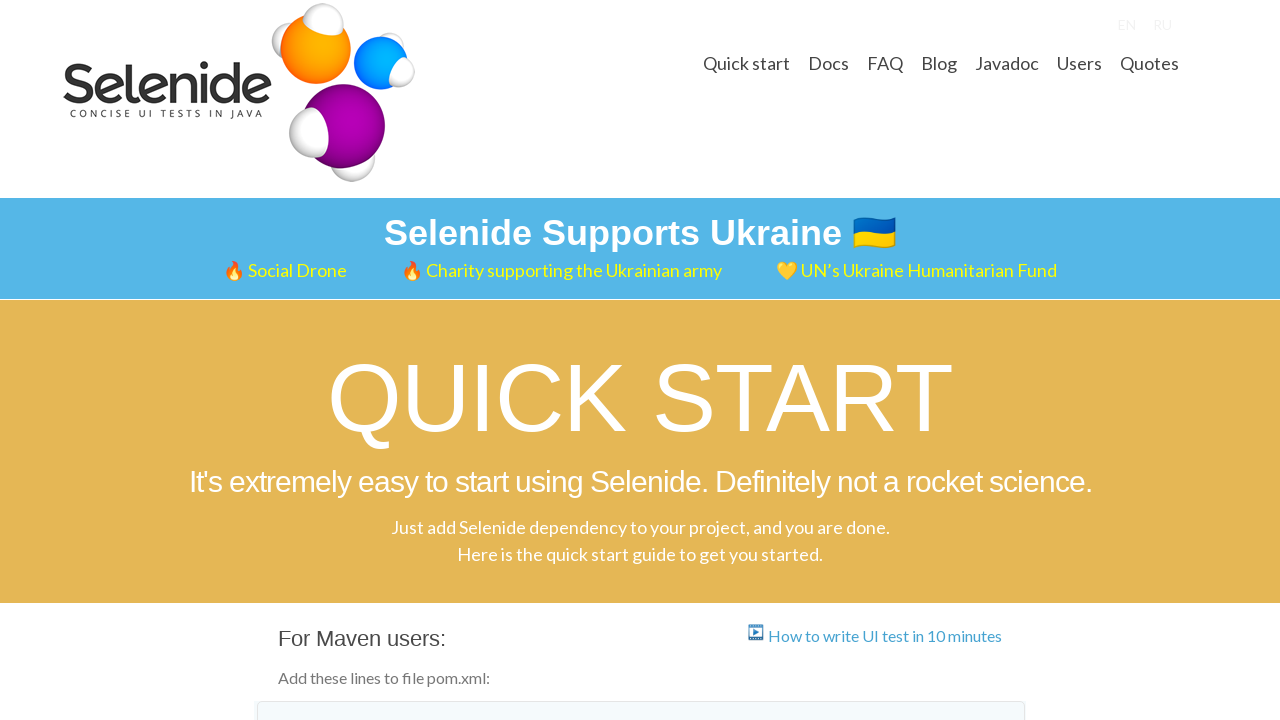

Verified 'Selenide examples' link has correct GitHub href
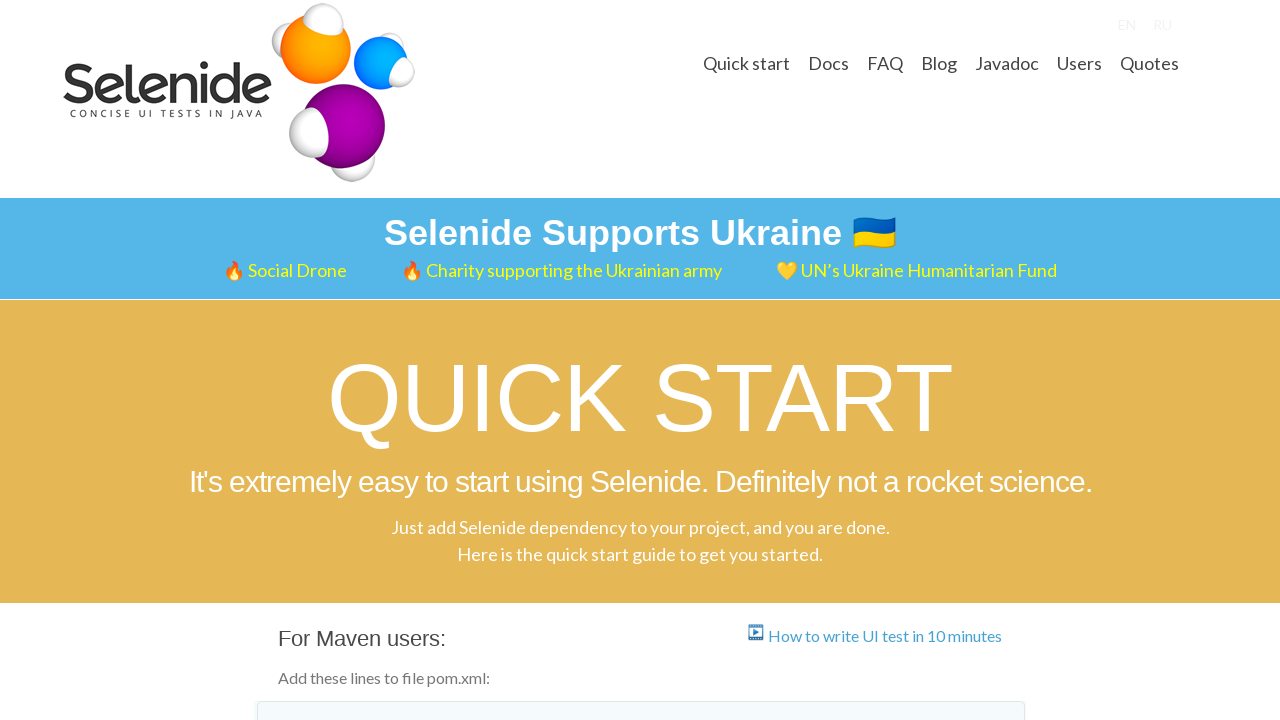

Clicked 'Selenide examples' link to navigate to GitHub organization at (423, 361) on text=Selenide examples
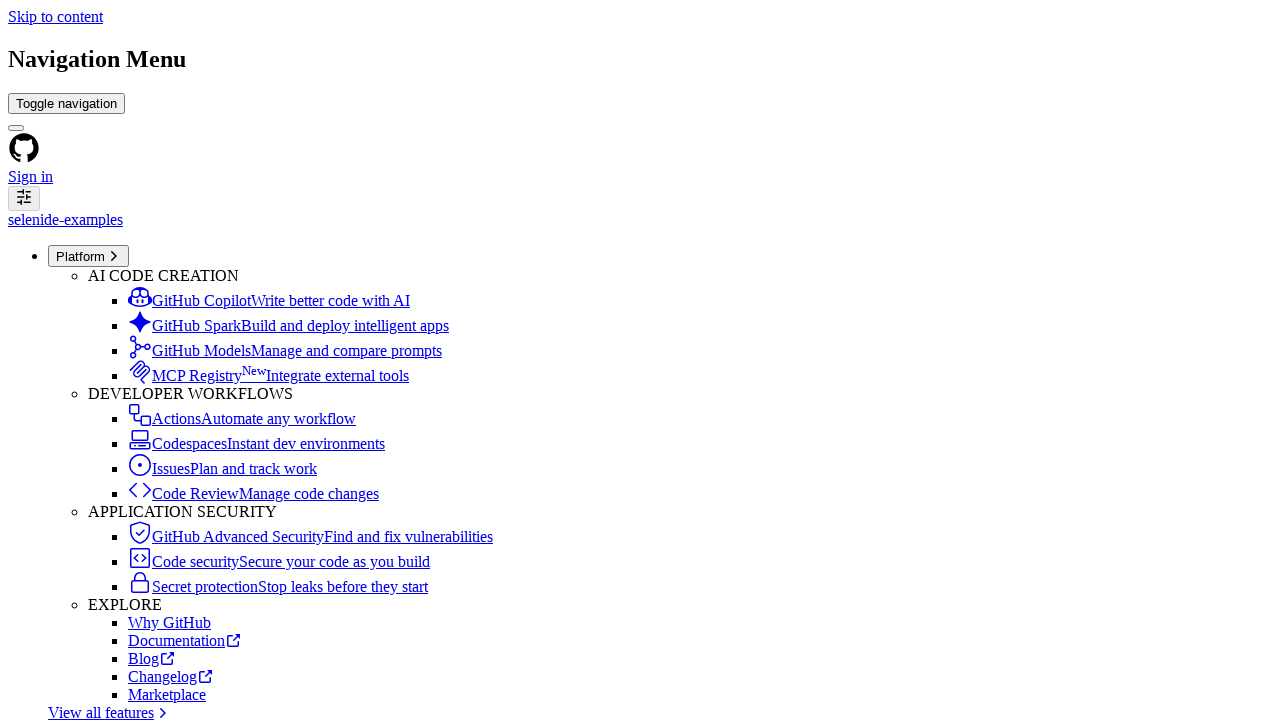

Waited for GitHub organization page header to load
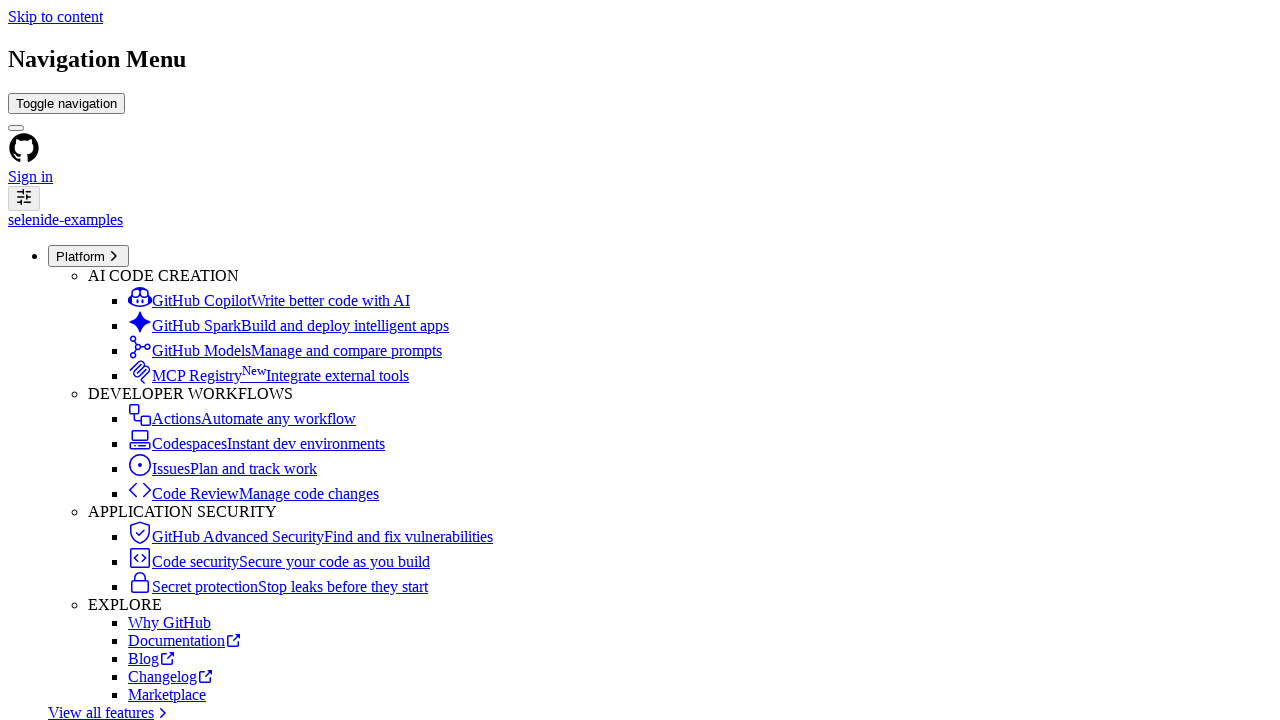

Verified GitHub organization page displays 'Selenide examples' in header
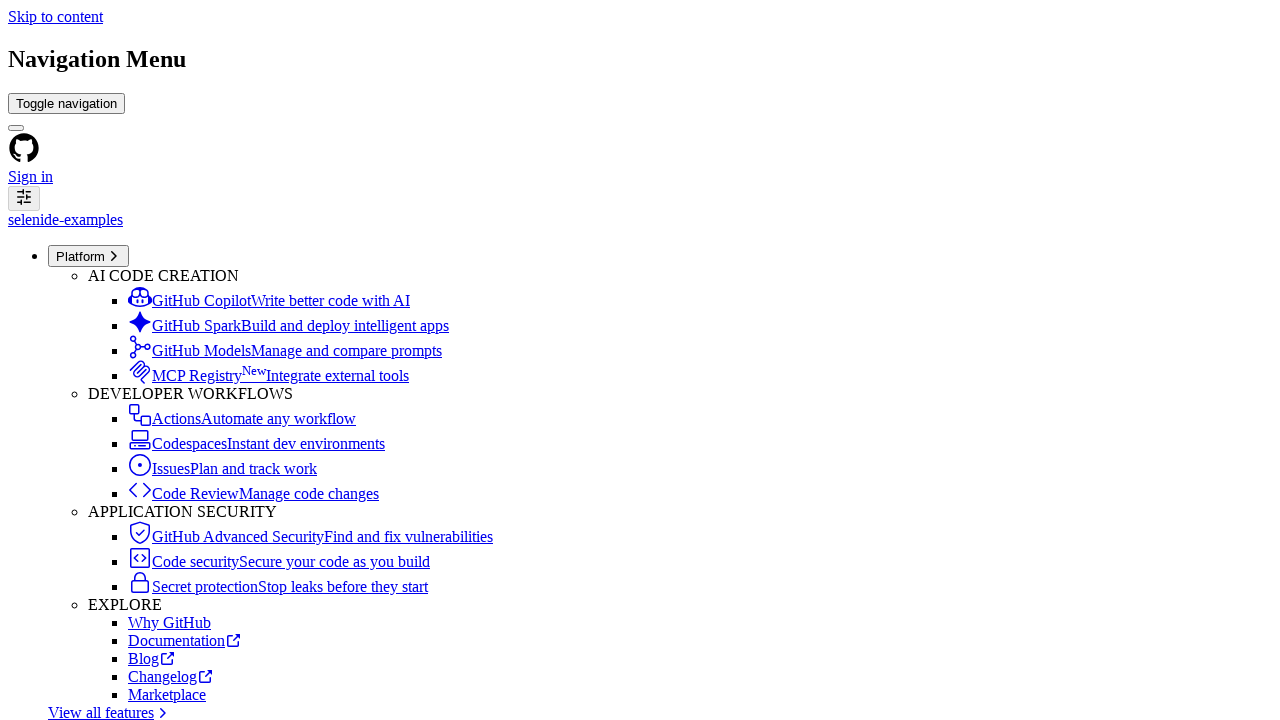

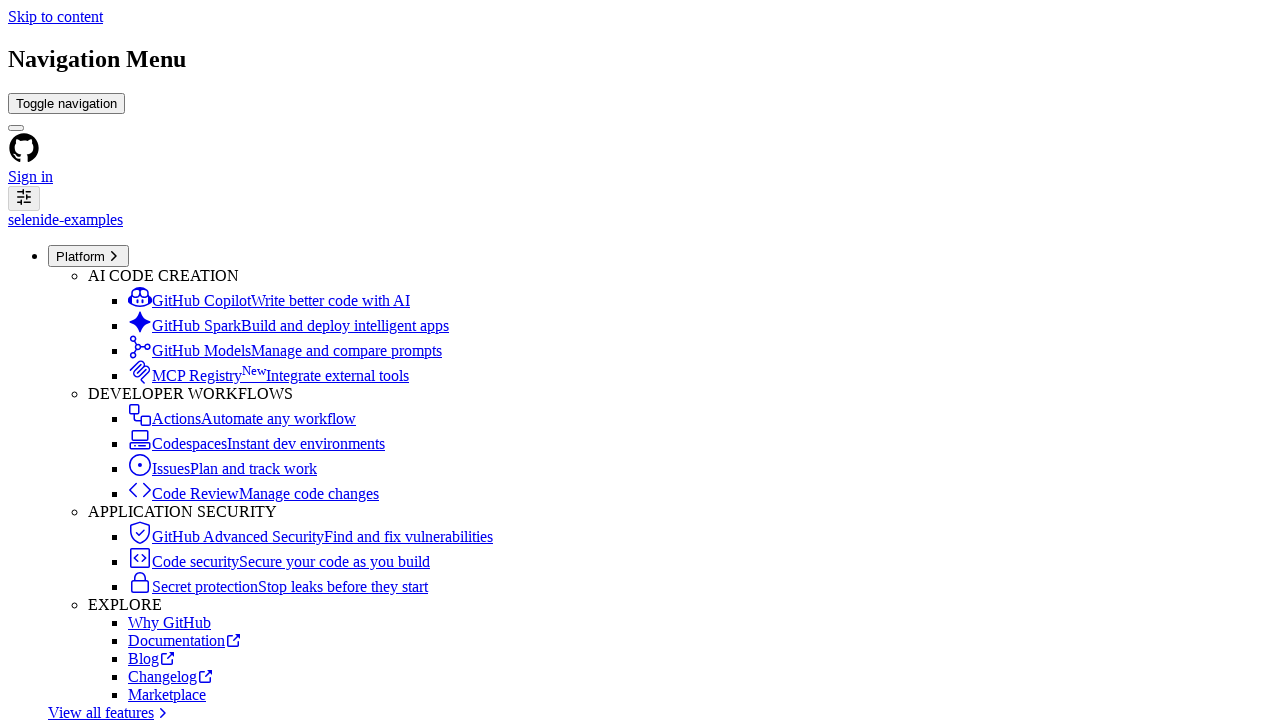